Tests file upload functionality by uploading a file and verifying the uploaded filename is displayed correctly on the confirmation page.

Starting URL: http://the-internet.herokuapp.com/upload

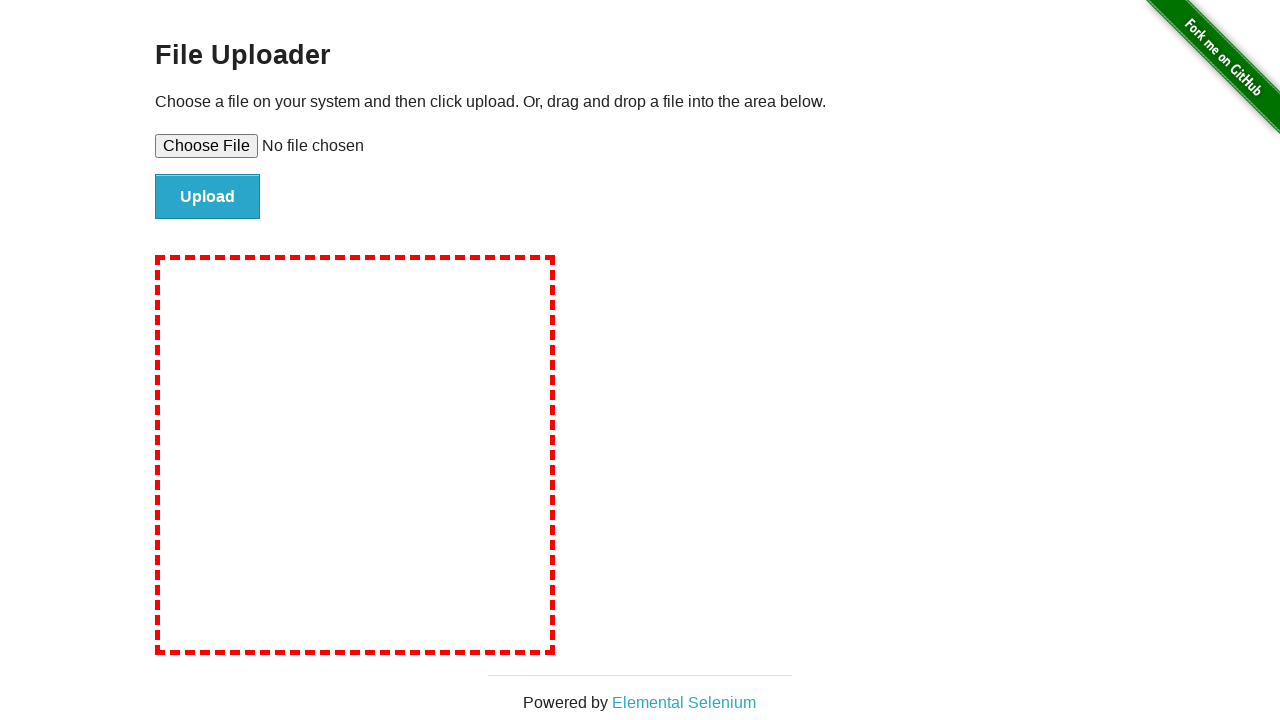

Created temporary test file 'TestDocument.txt'
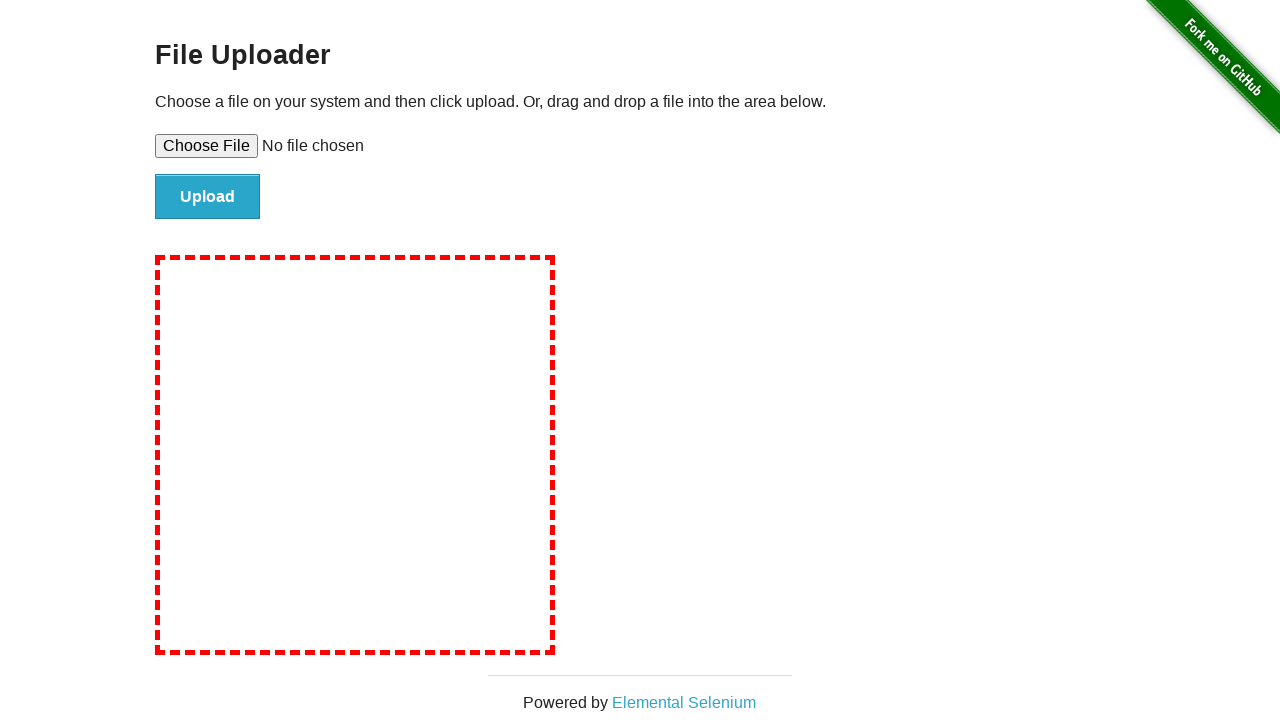

Set input file for upload with TestDocument.txt
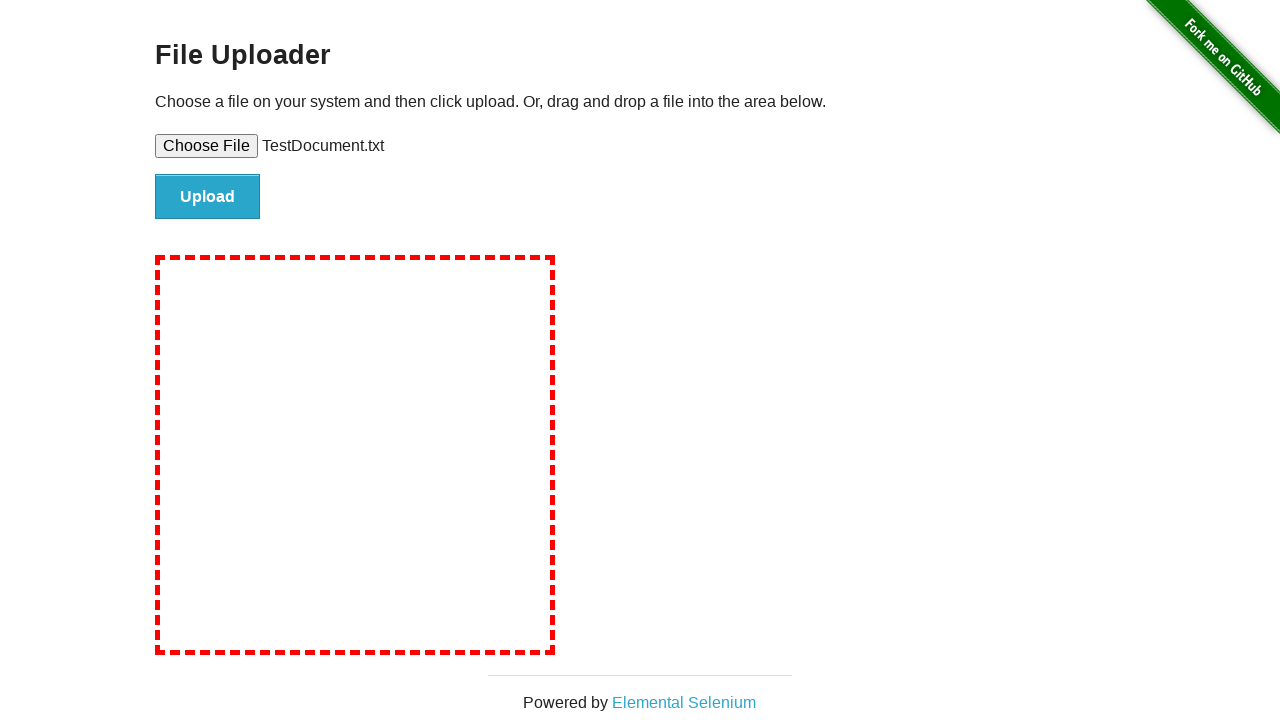

Clicked file upload submit button at (208, 197) on #file-submit
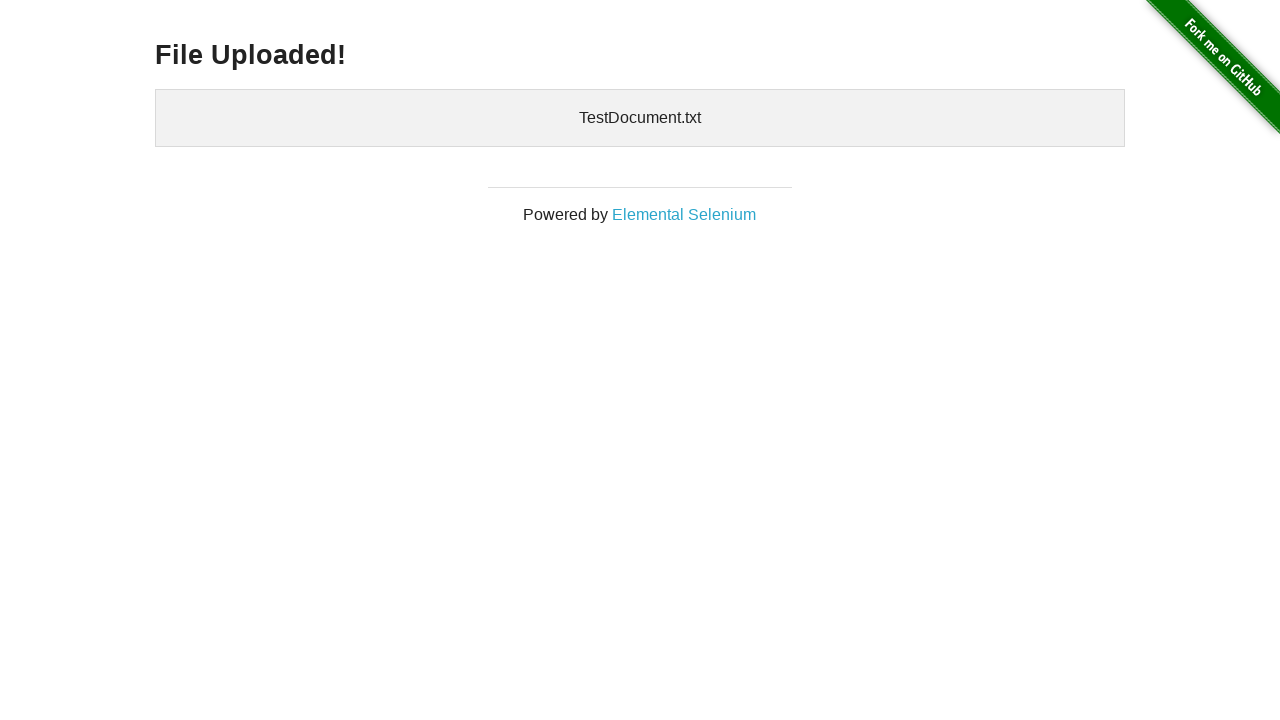

Confirmed uploaded file confirmation page loaded with uploaded-files div
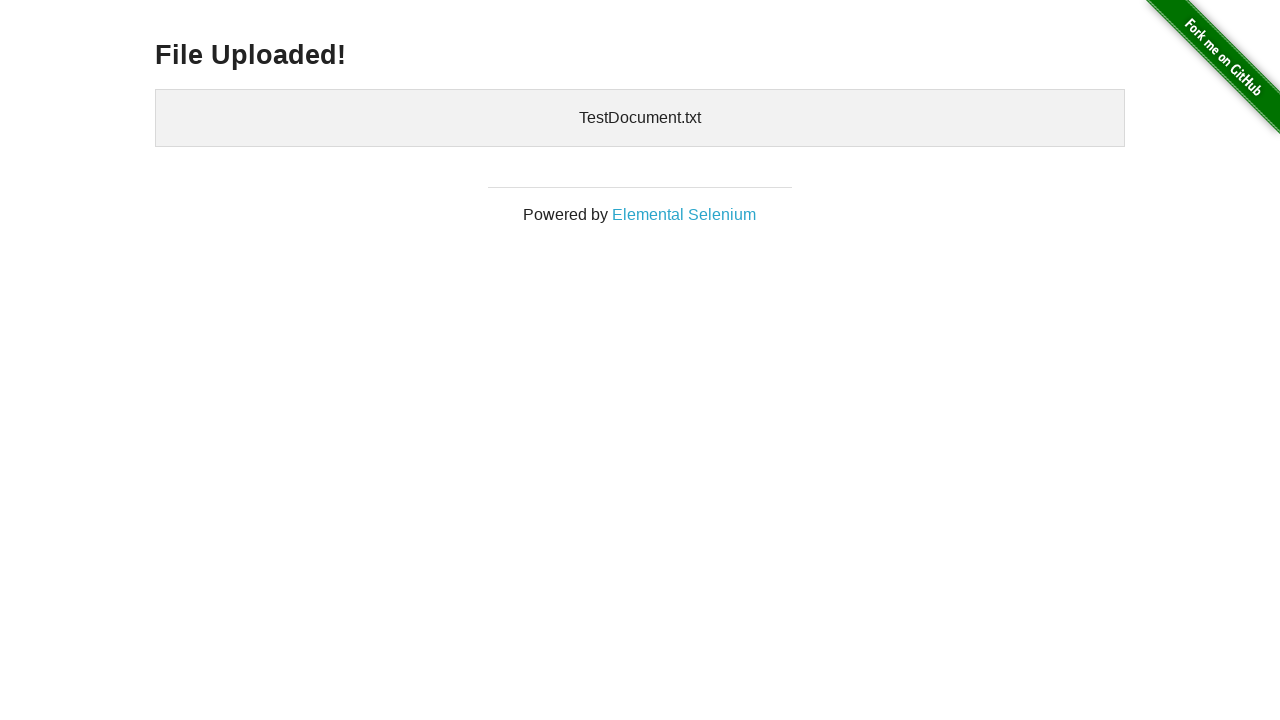

Cleaned up temporary test file
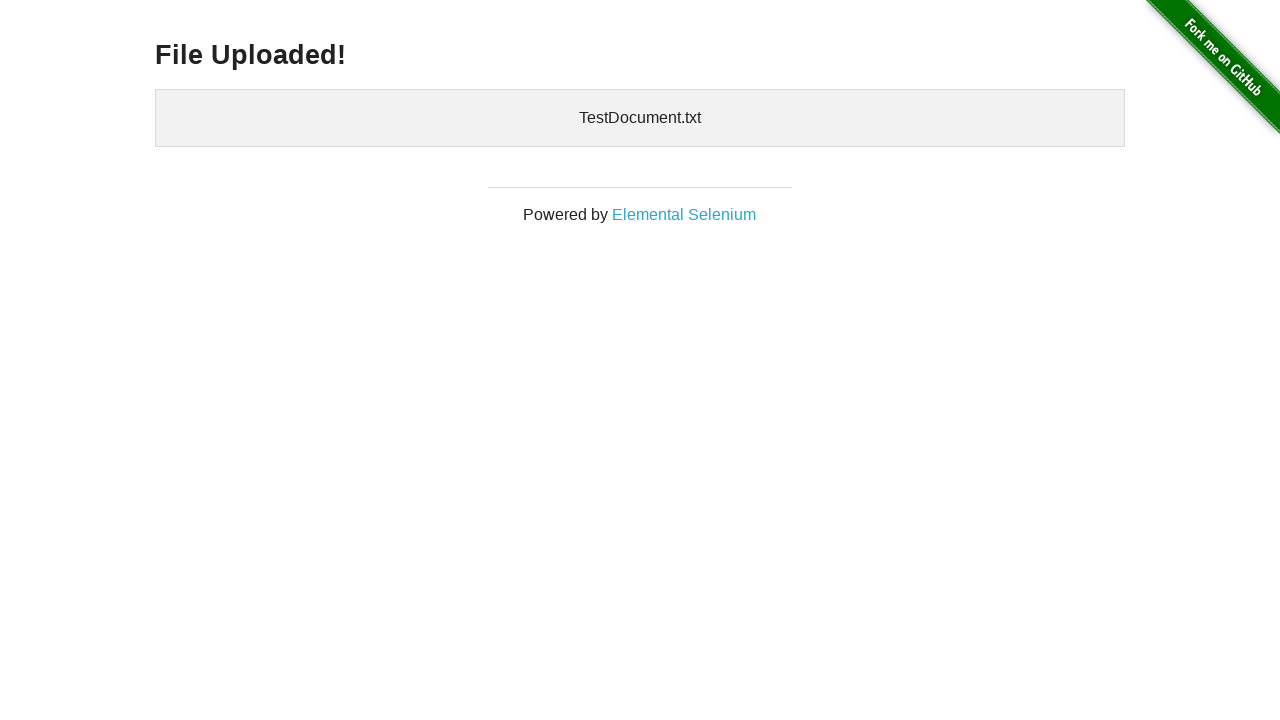

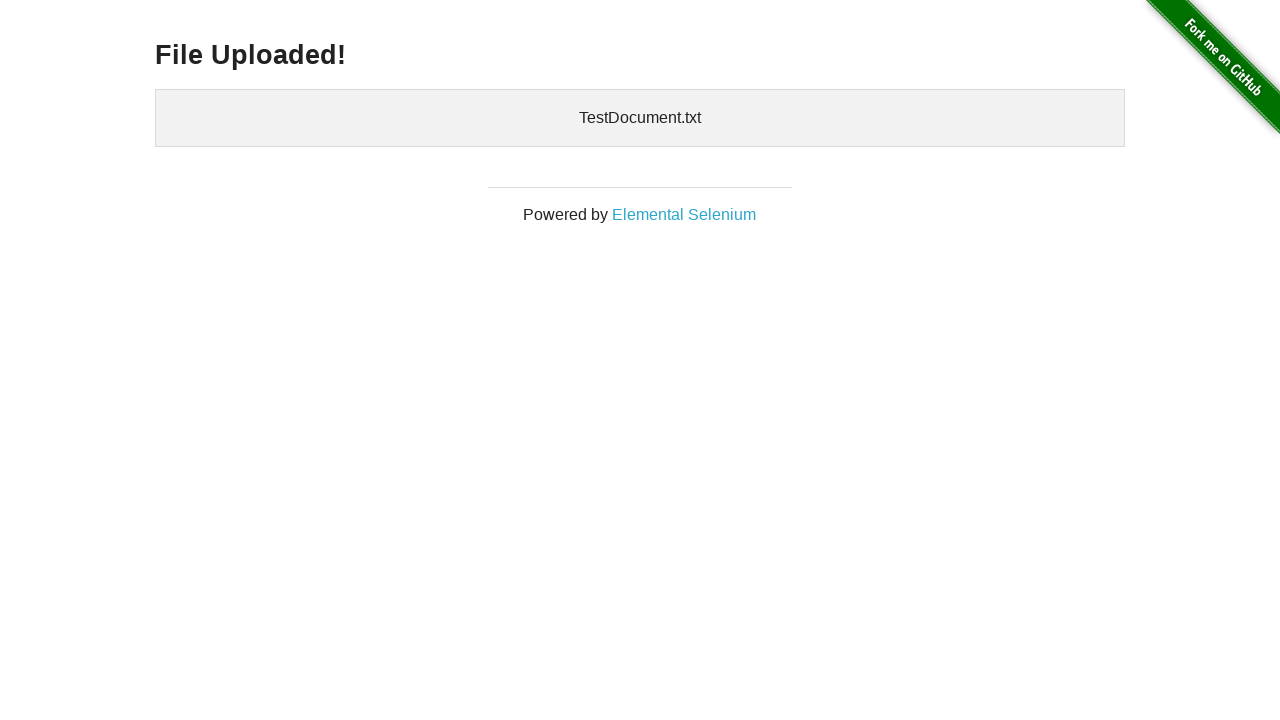